Navigates to NSE India website, hovers over the Market Data menu, and clicks on the Pre-Open Market link to access market data page.

Starting URL: https://www.nseindia.com/

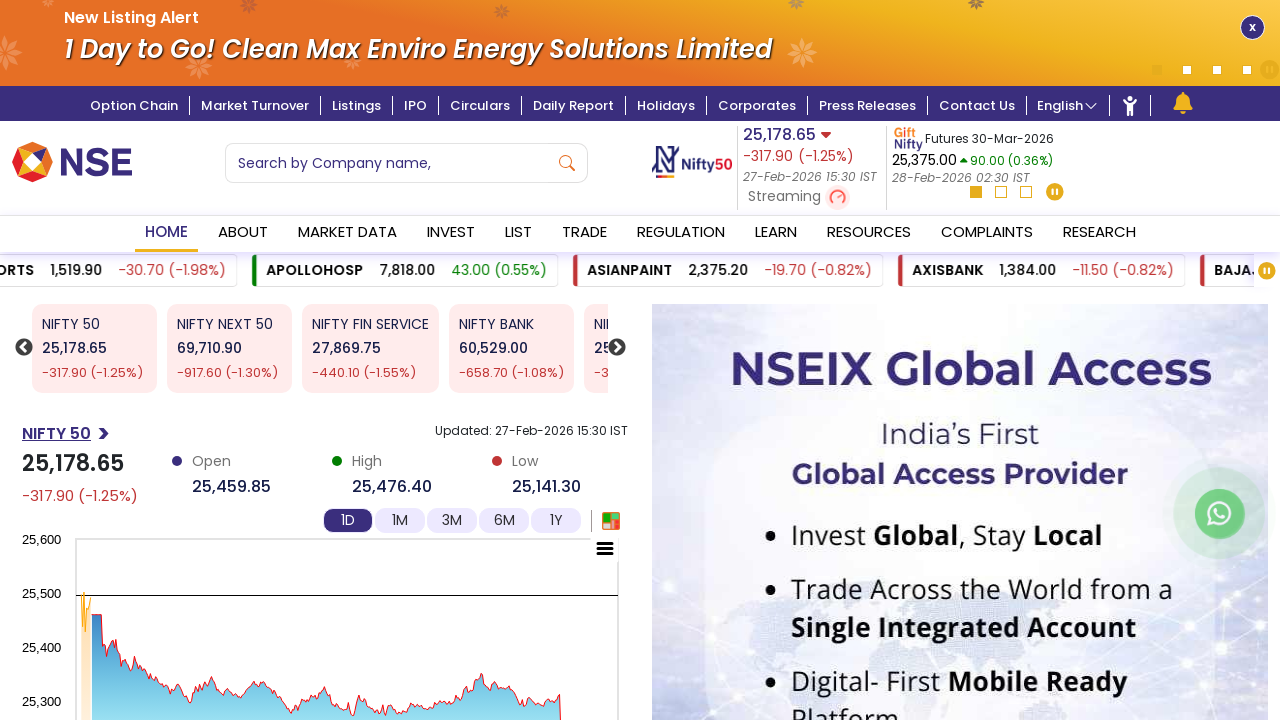

Waited for NSE India website to fully load
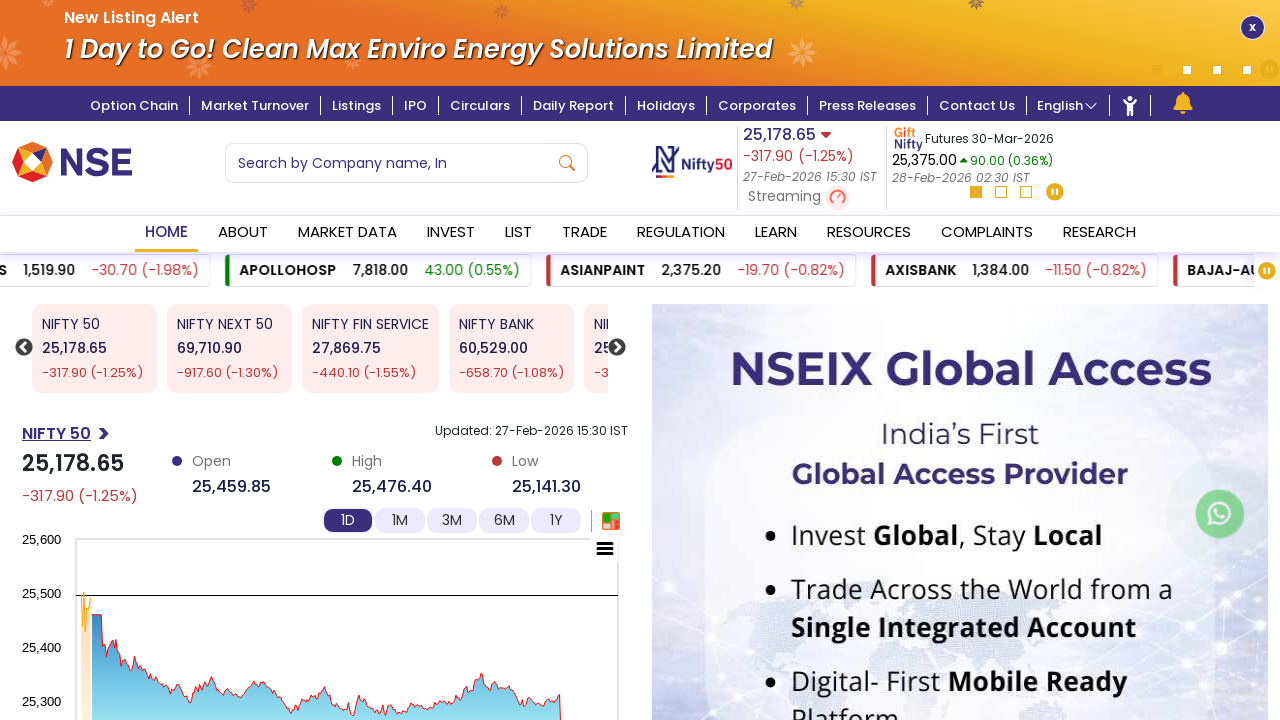

Hovered over Market Data menu item at (347, 234) on #link_2
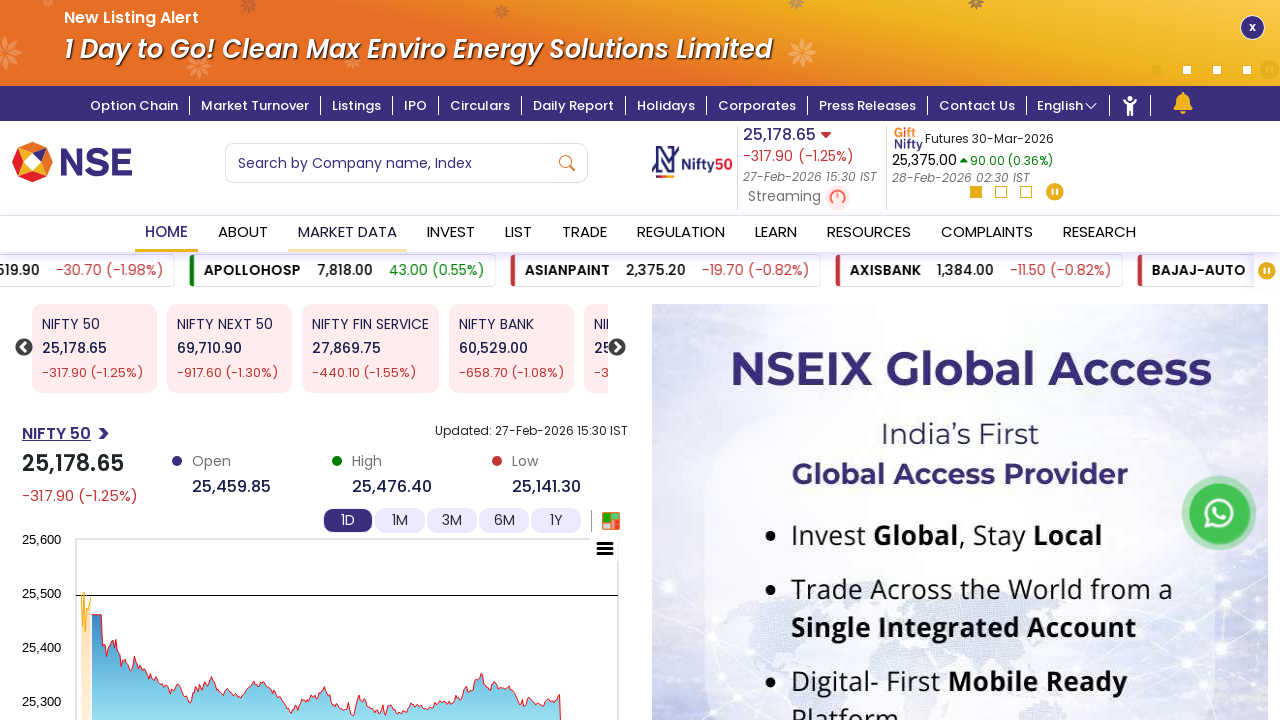

Pre-Open Market dropdown option became visible
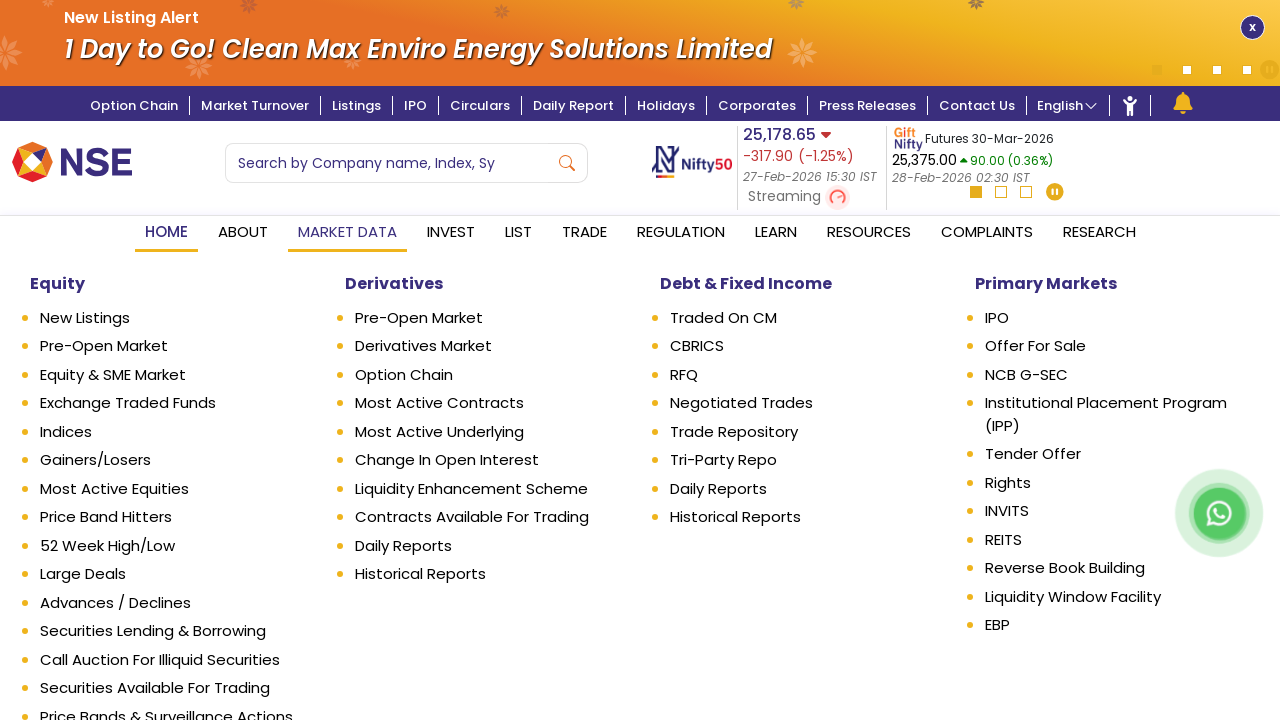

Clicked on Pre-Open Market link at (176, 346) on text=Pre-Open Market
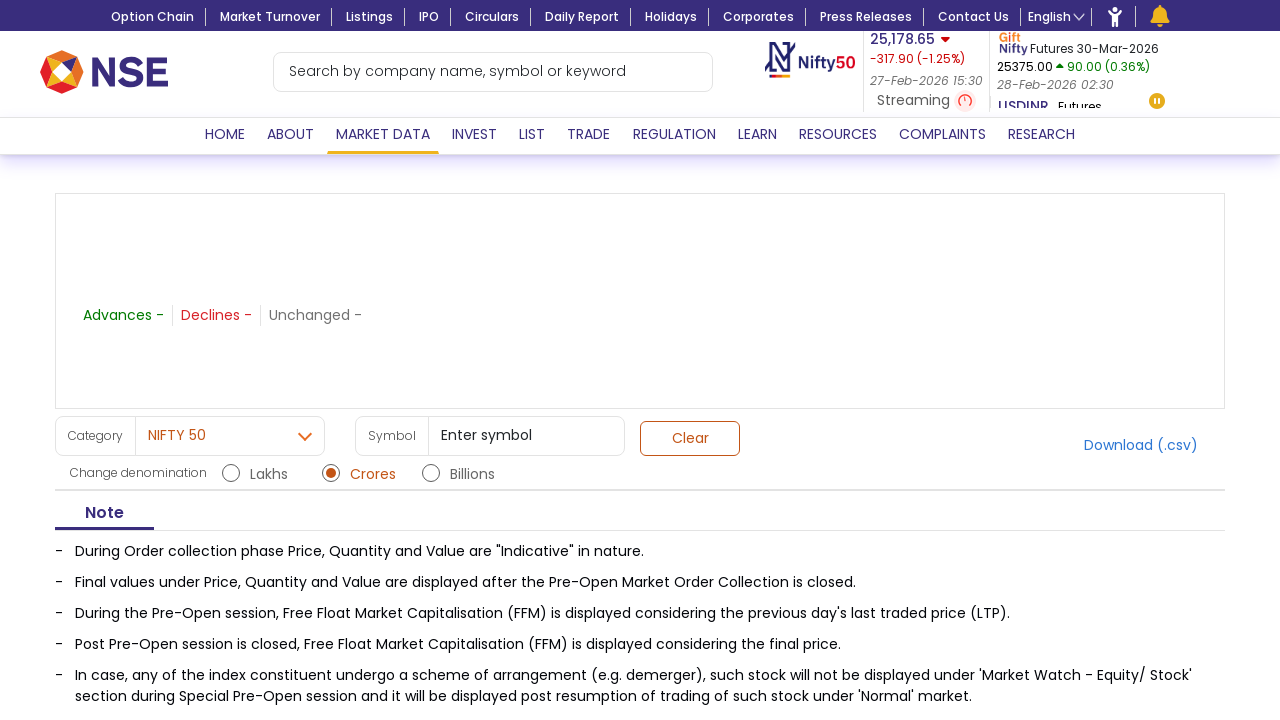

Pre-Open Market page fully loaded
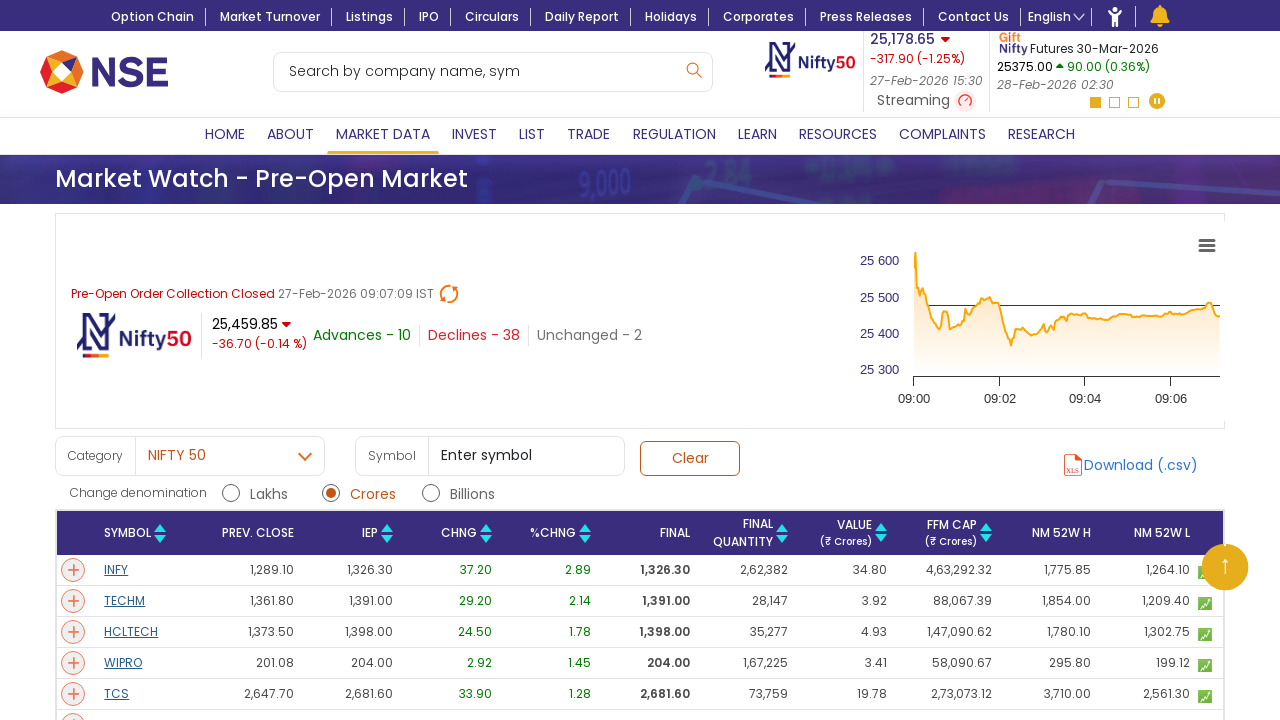

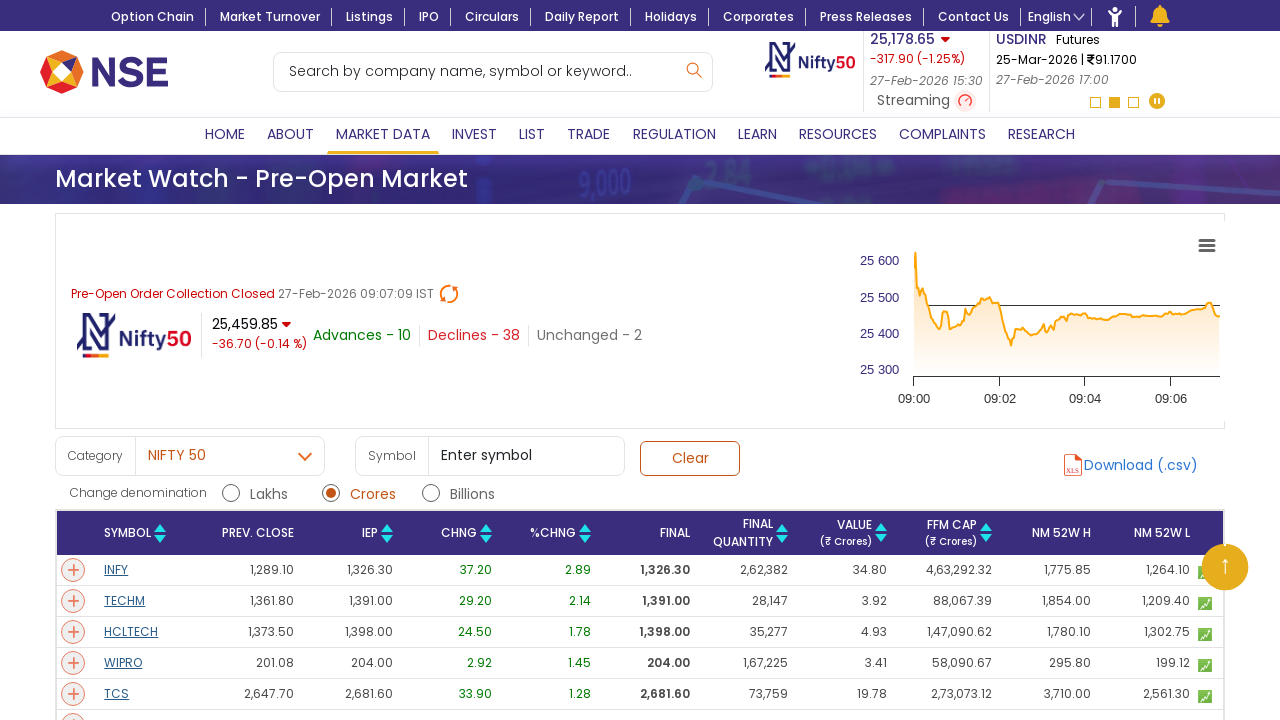